Tests dropdown selection functionality on a practice page by selecting options using different approaches (index-based selection for single dropdown, and multi-select for superhero dropdown)

Starting URL: https://letcode.in/dropdowns

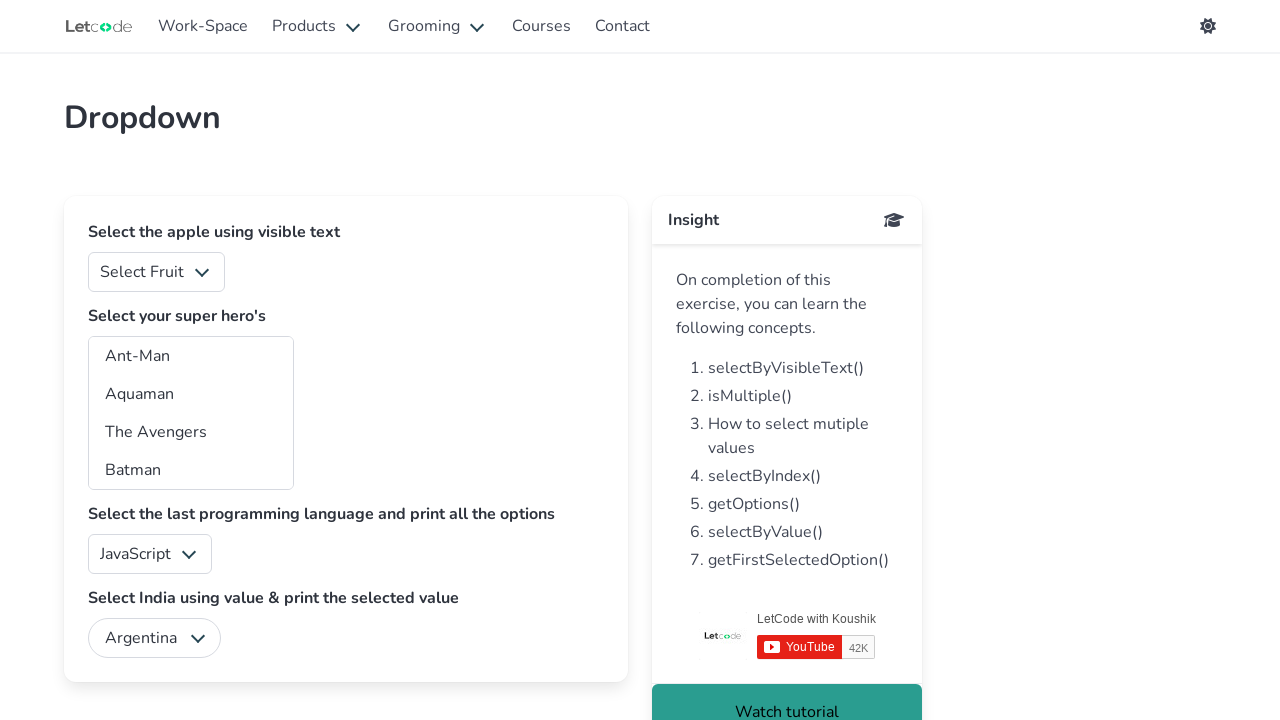

Selected option at index 3 from fruits dropdown on #fruits
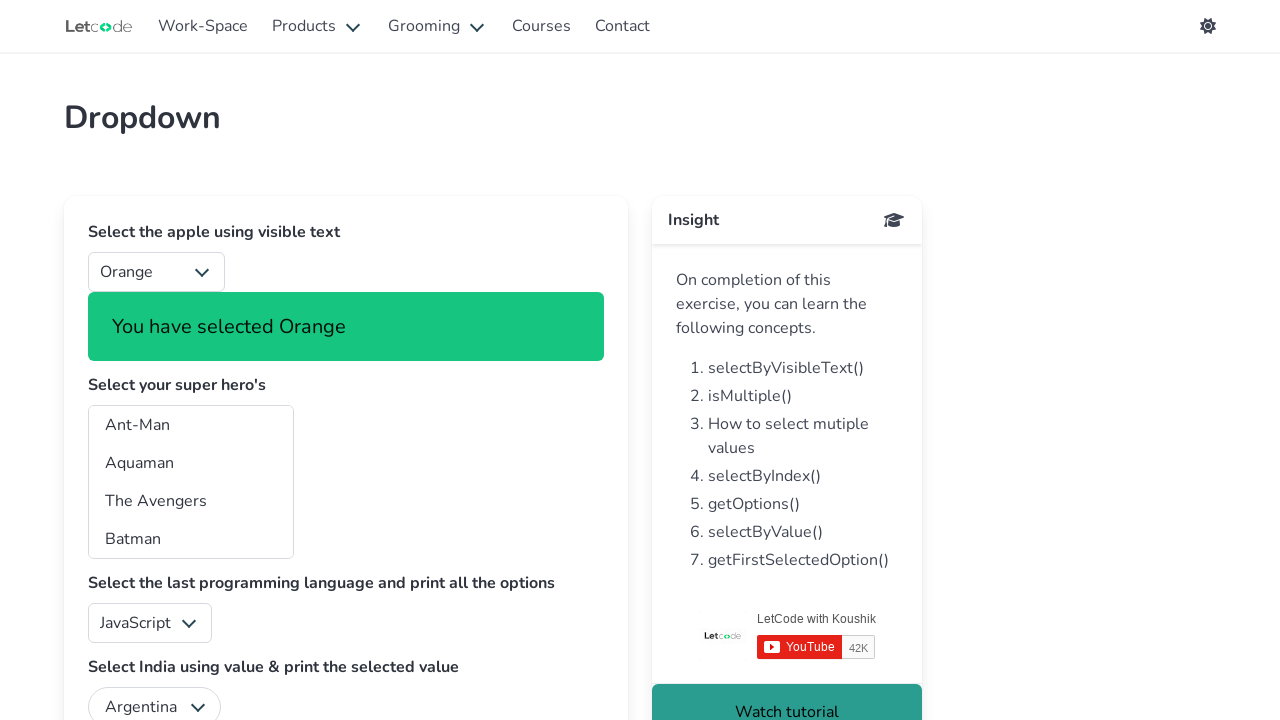

Verified subtitle message appeared after fruits selection
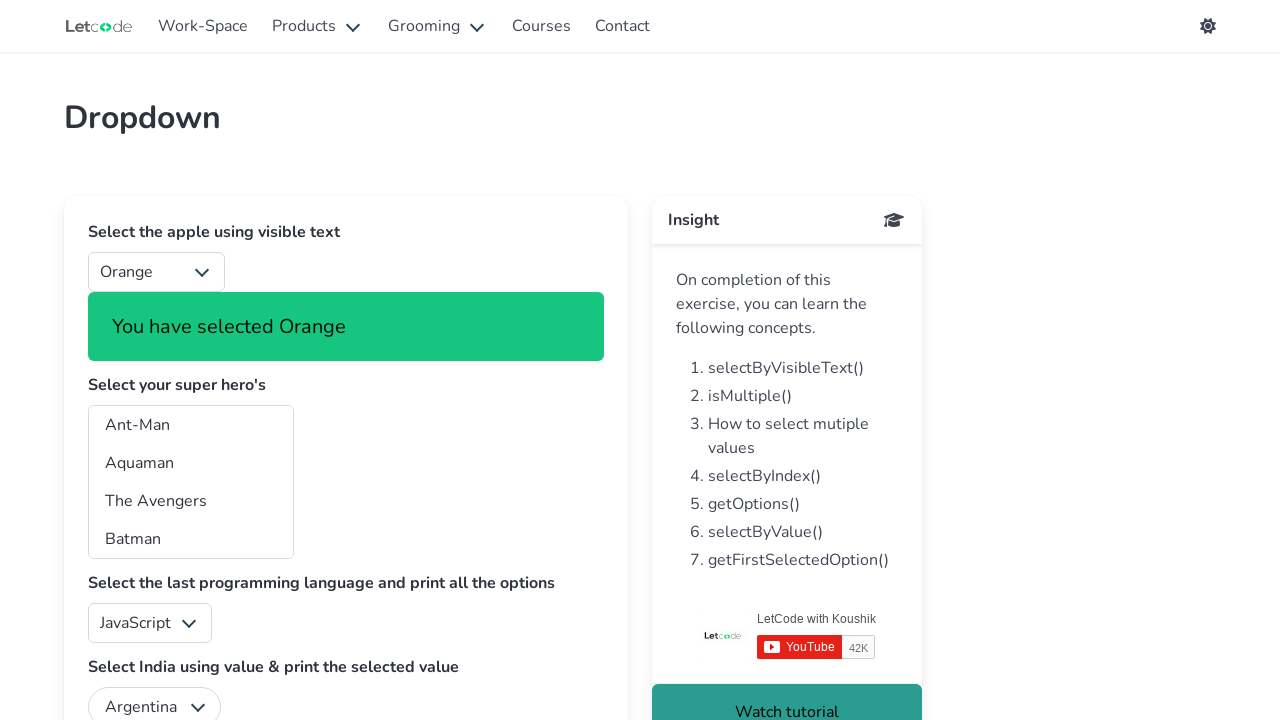

Selected multiple superhero options (am, aq, ta, bt, rb) from superheros dropdown on #superheros
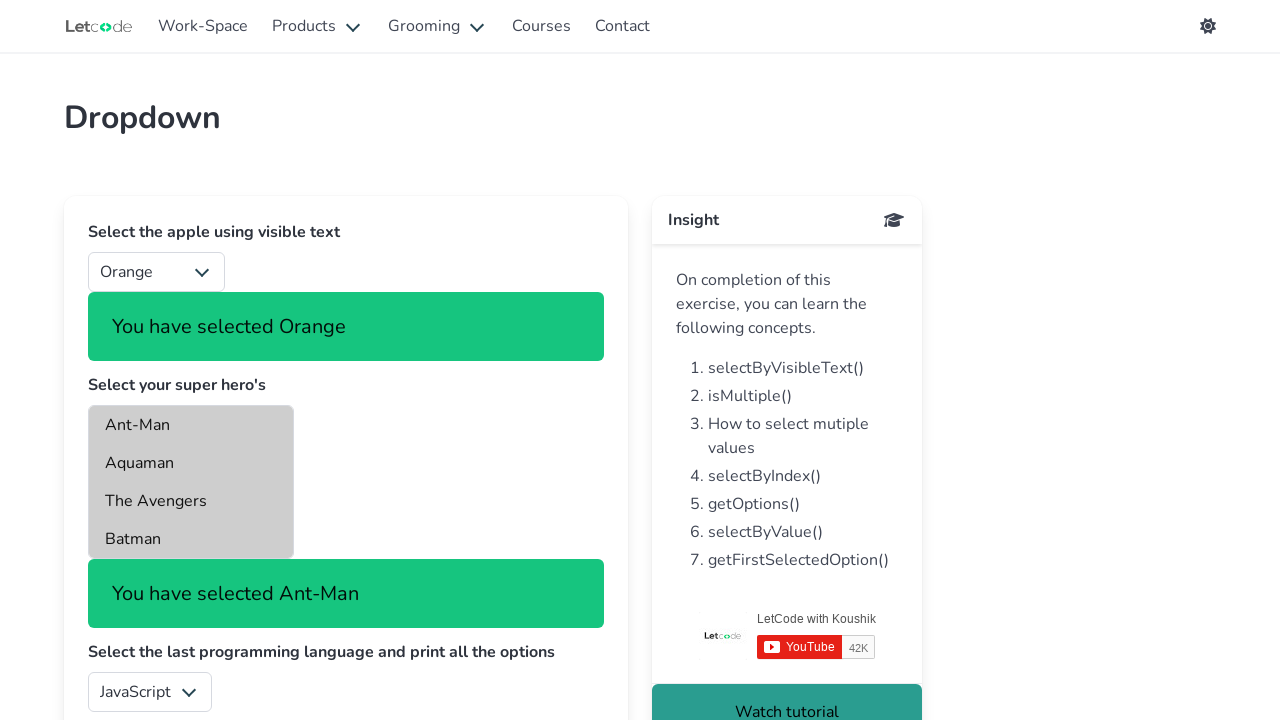

Waited 1 second for selections to be fully applied
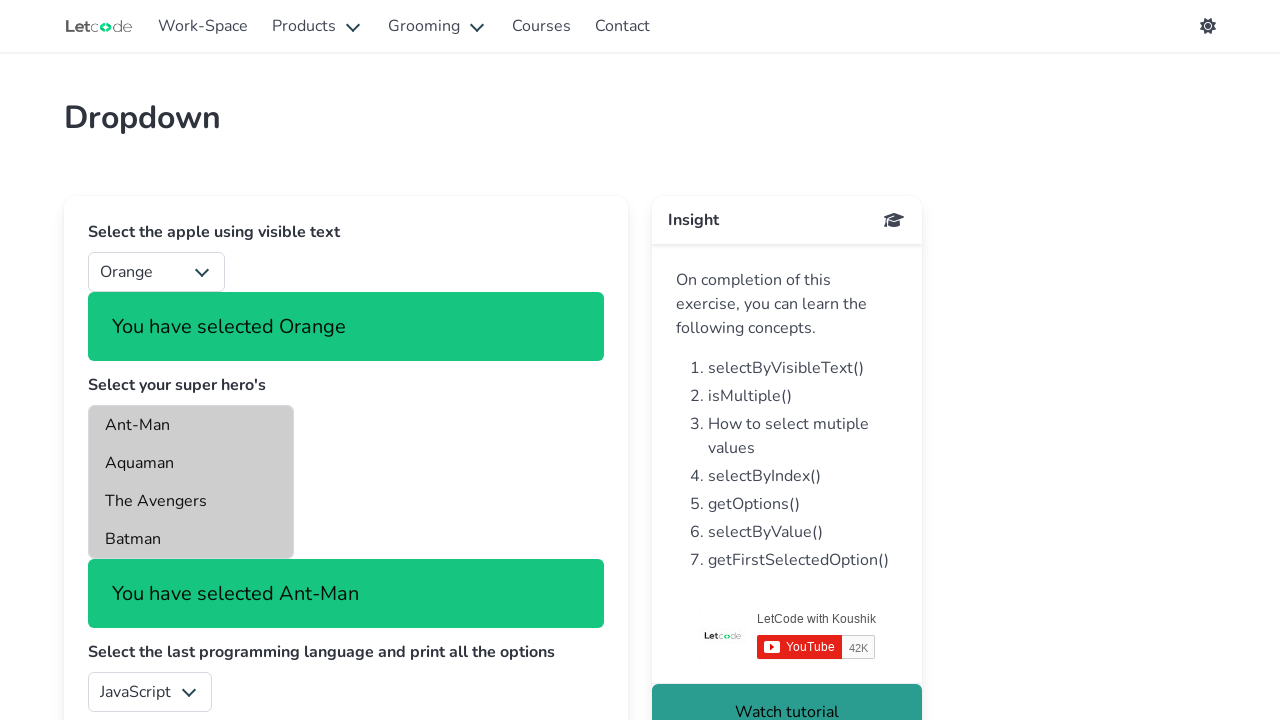

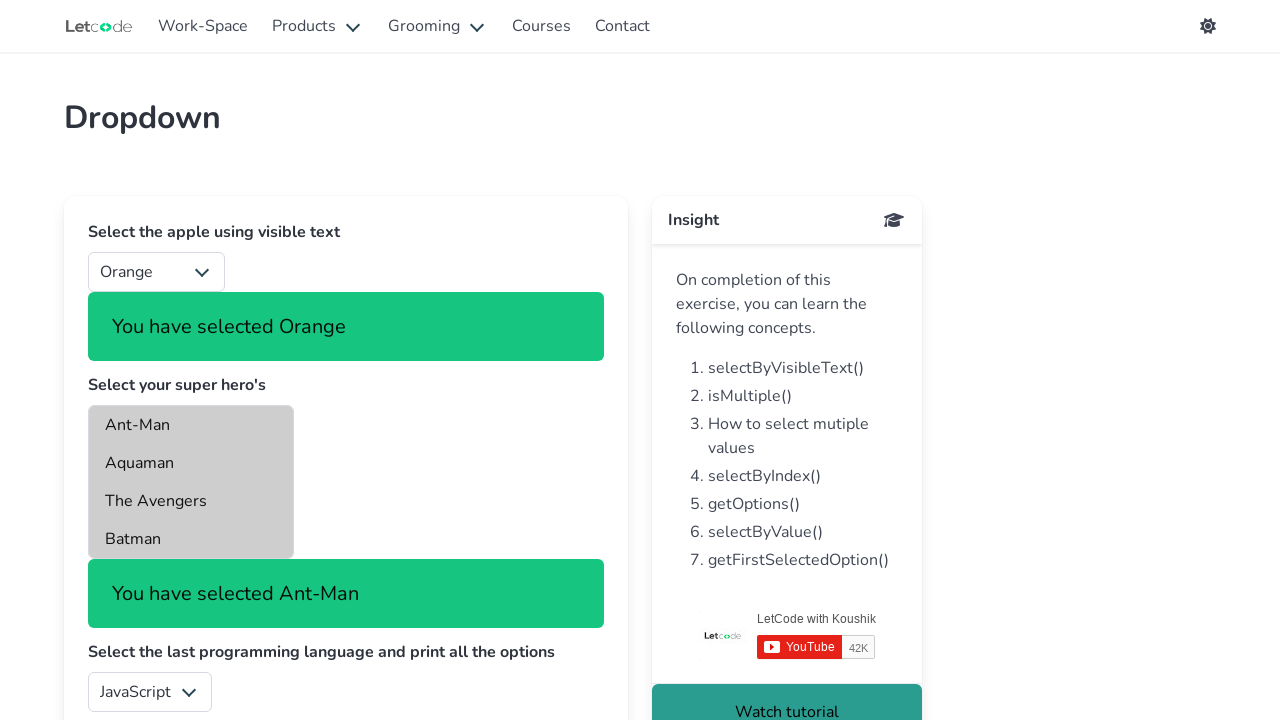